Clicks on Team submenu and verifies the names of the site creators

Starting URL: http://www.99-bottles-of-beer.net/

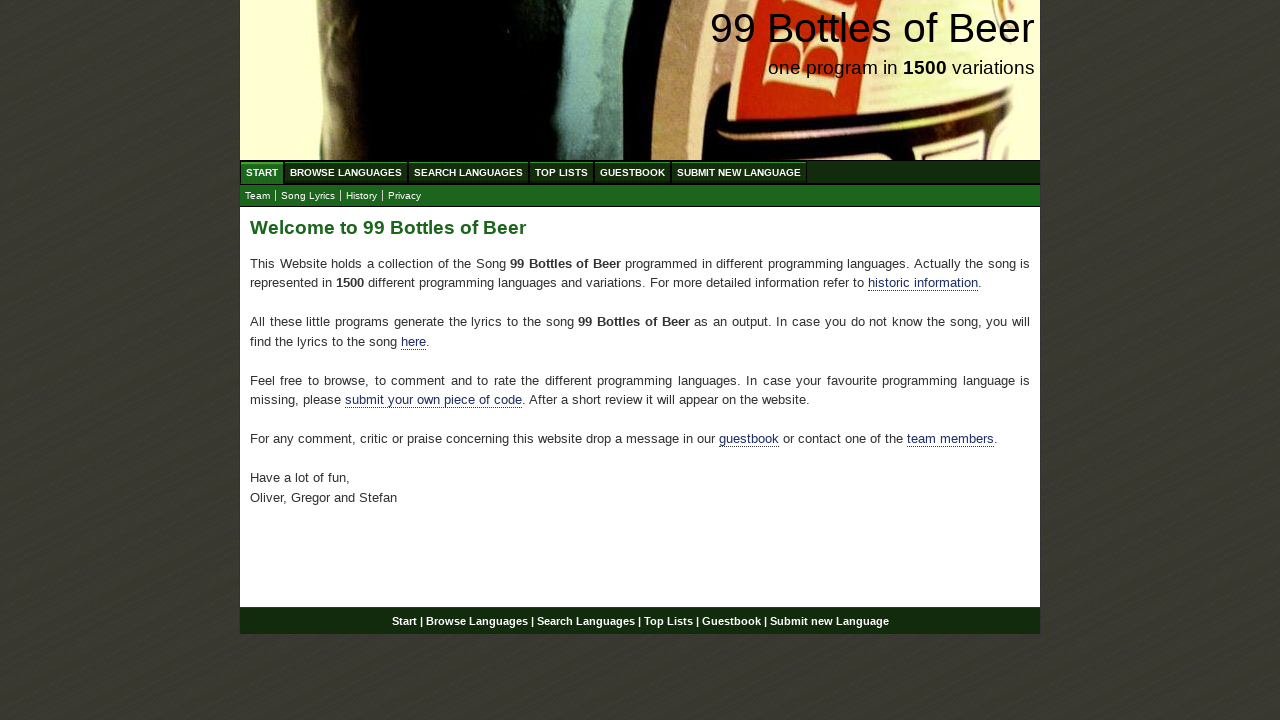

Clicked Team submenu link at (258, 196) on #submenu a[href='team.html']
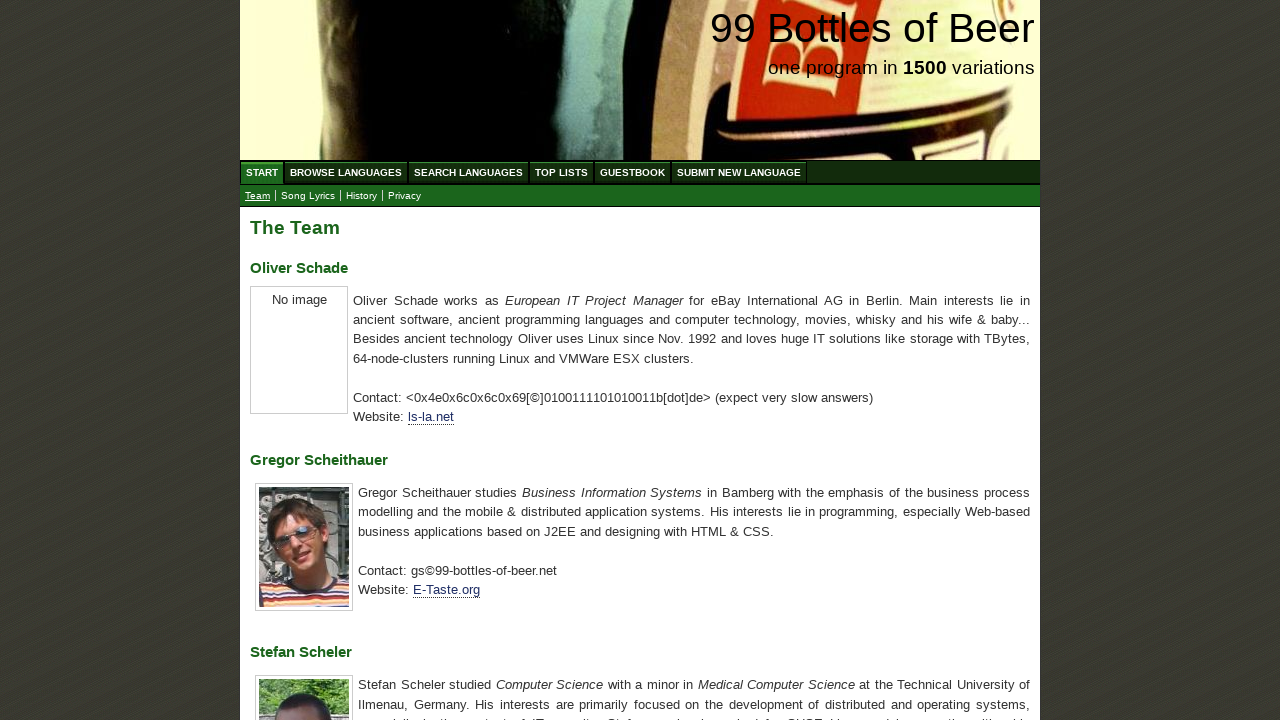

Waited for team member names to load
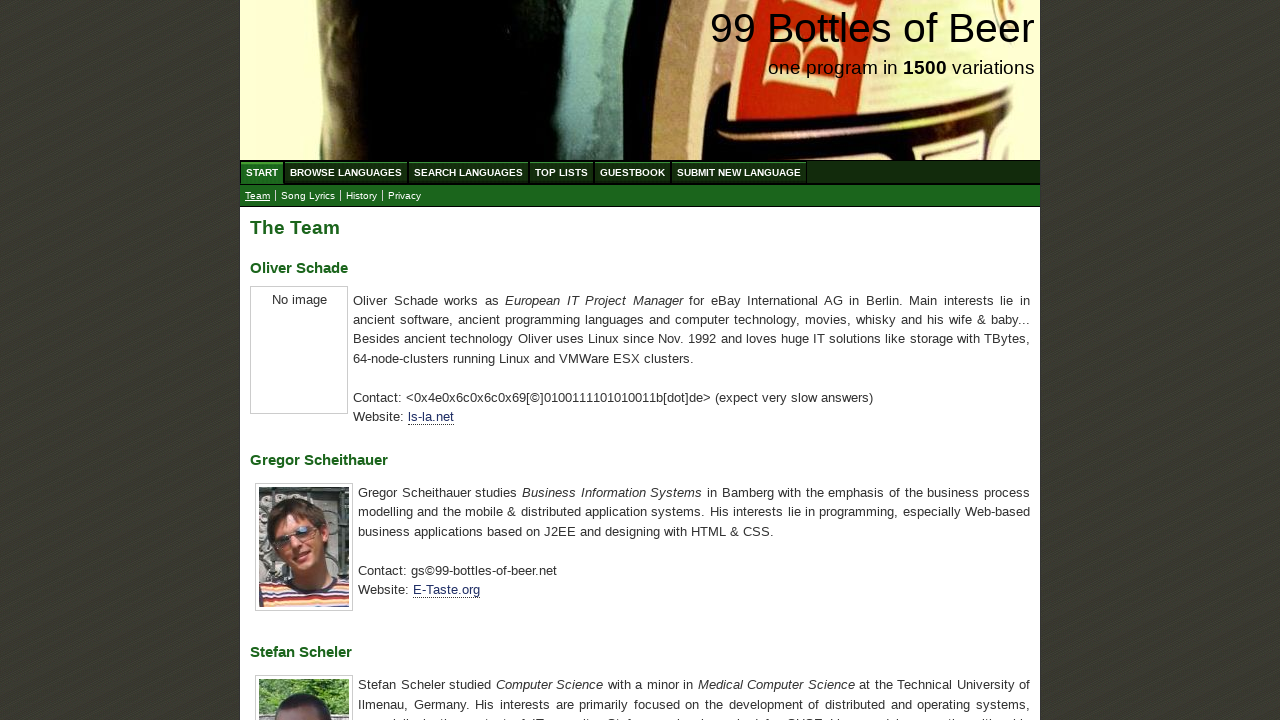

Retrieved all h3 elements containing team member names
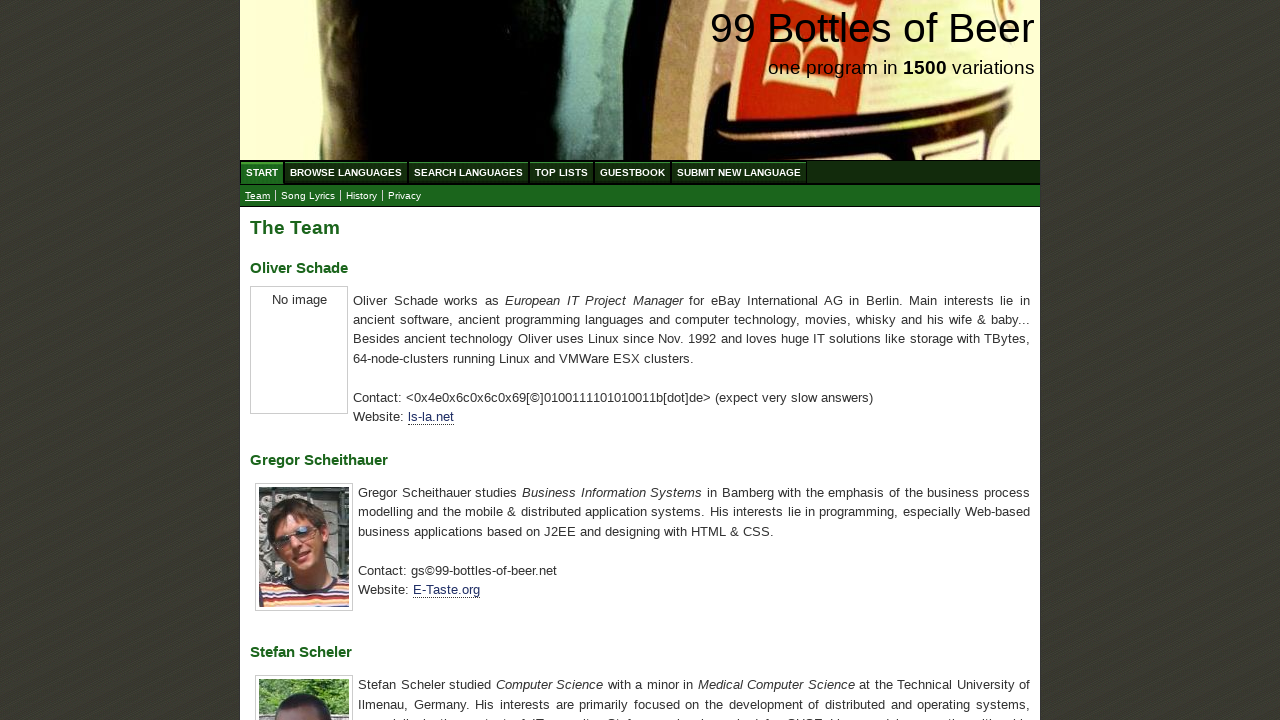

Extracted and concatenated first three team member names
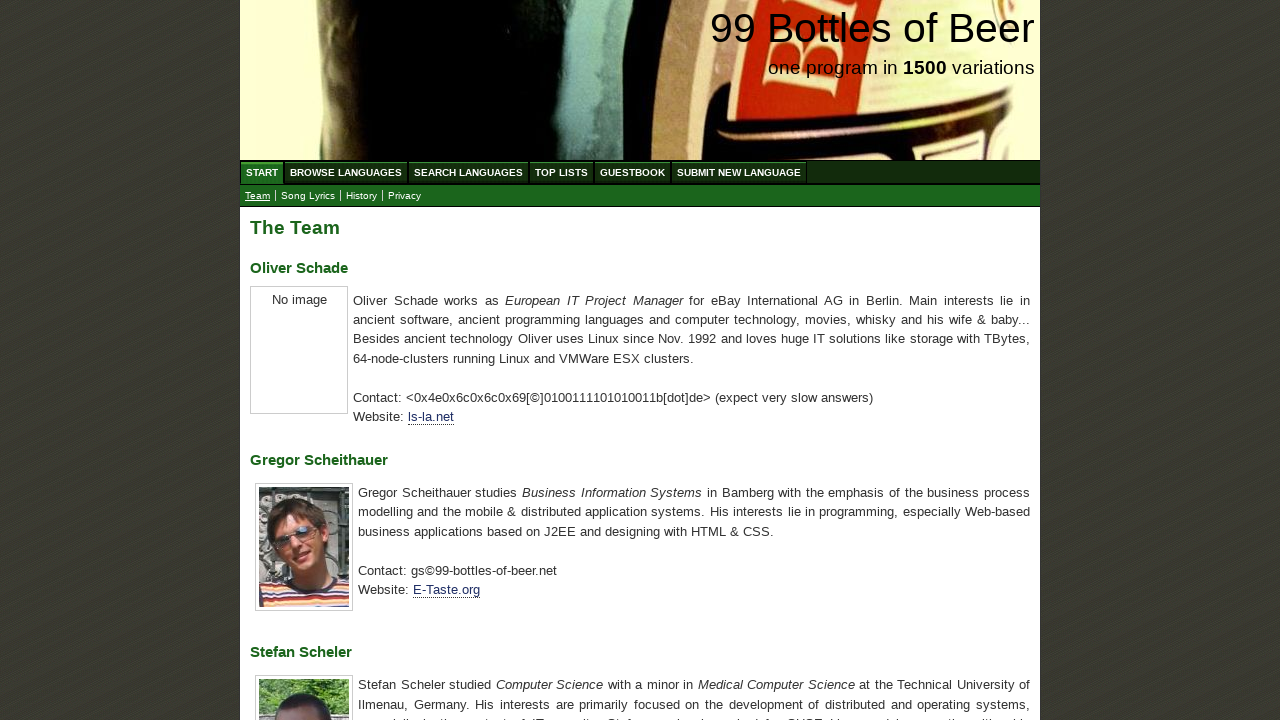

Verified team member names match expected values: Oliver Schade, Gregor Scheithauer, Stefan Scheler
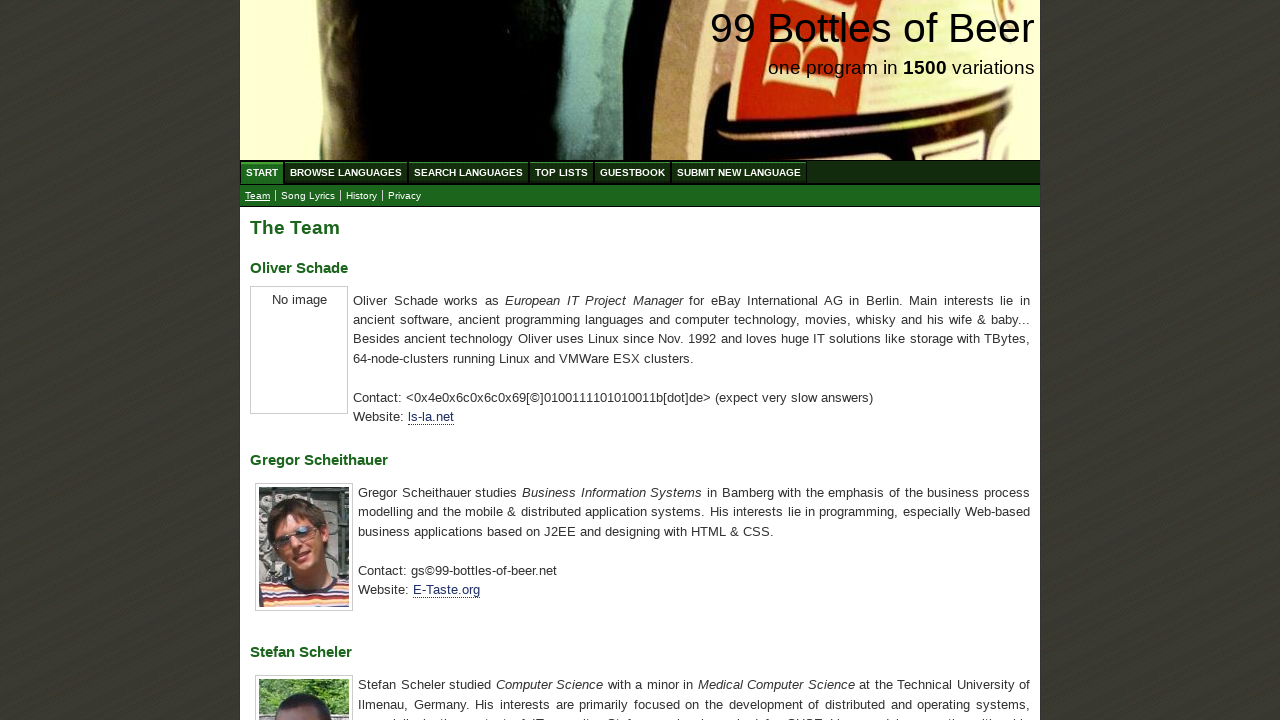

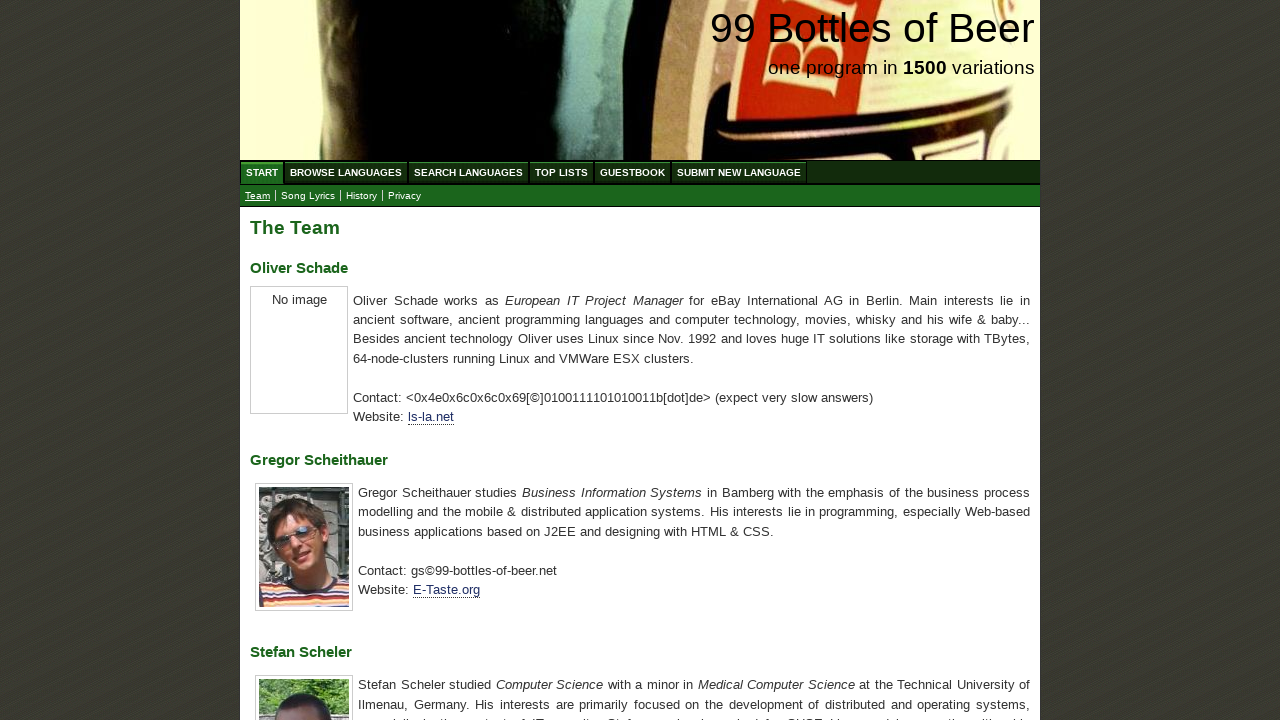